Solves a mathematical captcha by reading a value, calculating the answer using a mathematical formula, and submitting the form with checkbox and radio button selections

Starting URL: https://suninjuly.github.io/math.html

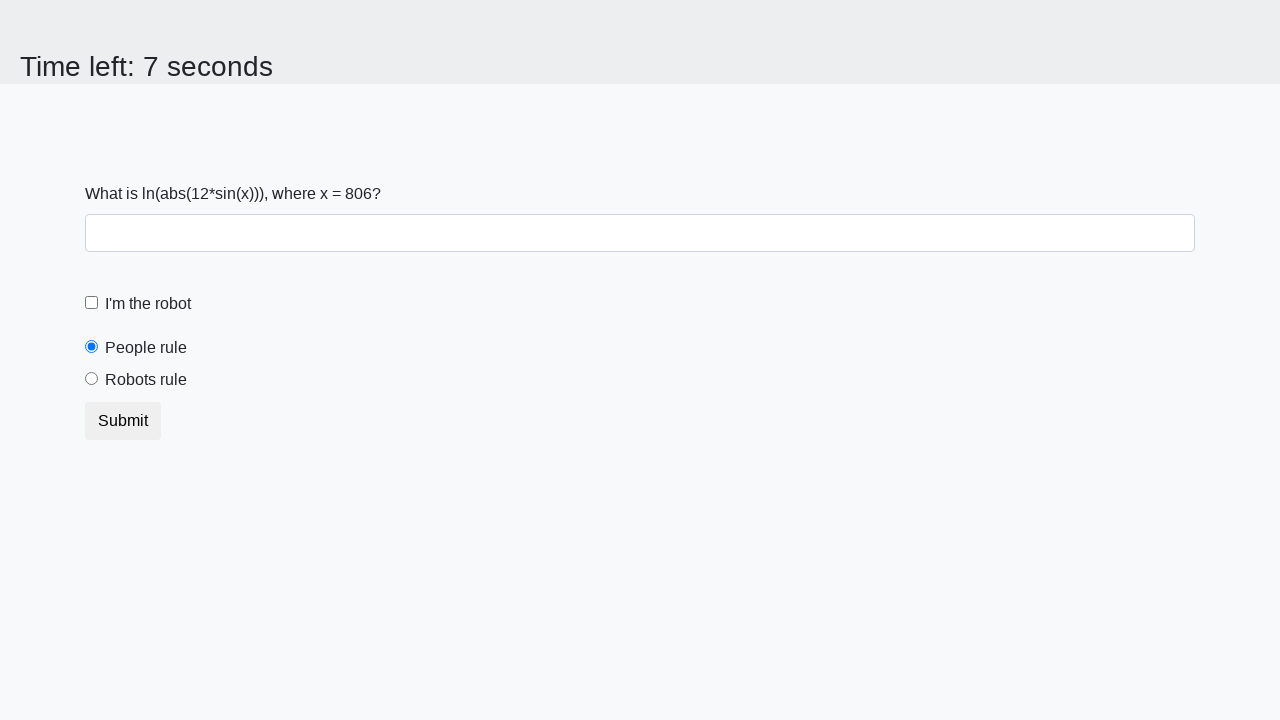

Located the x value element
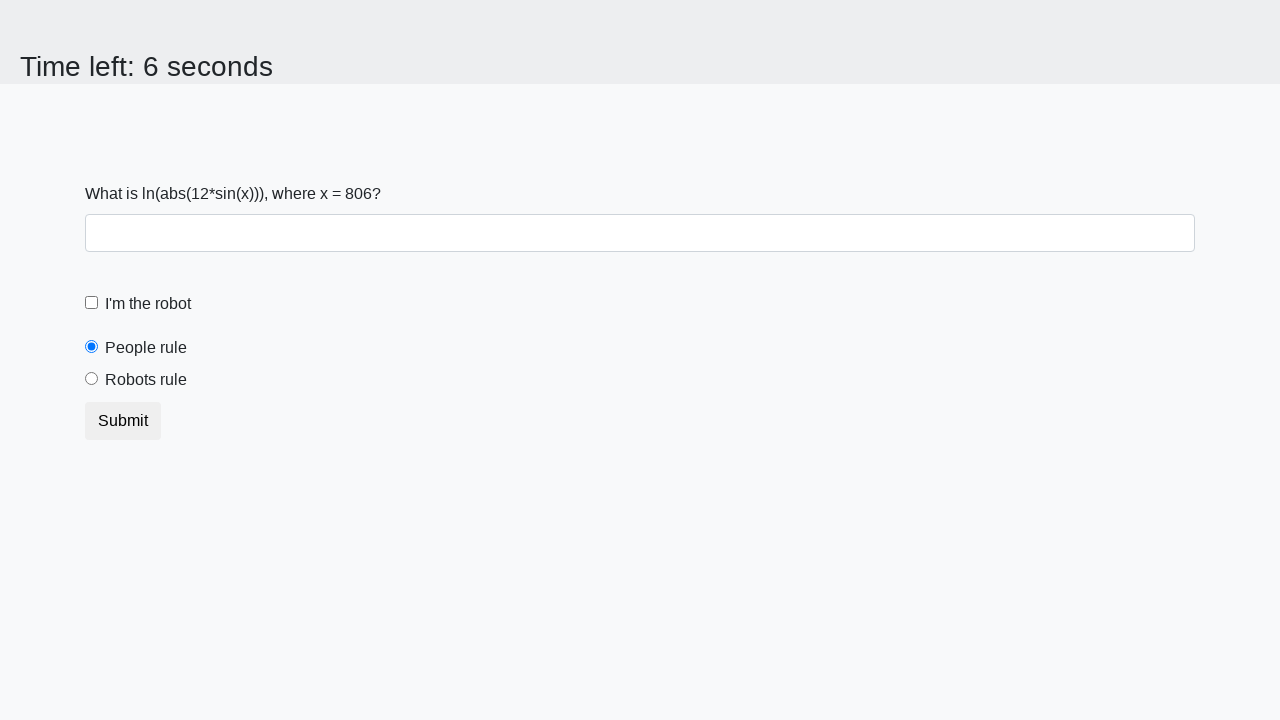

Extracted x value from element: 806
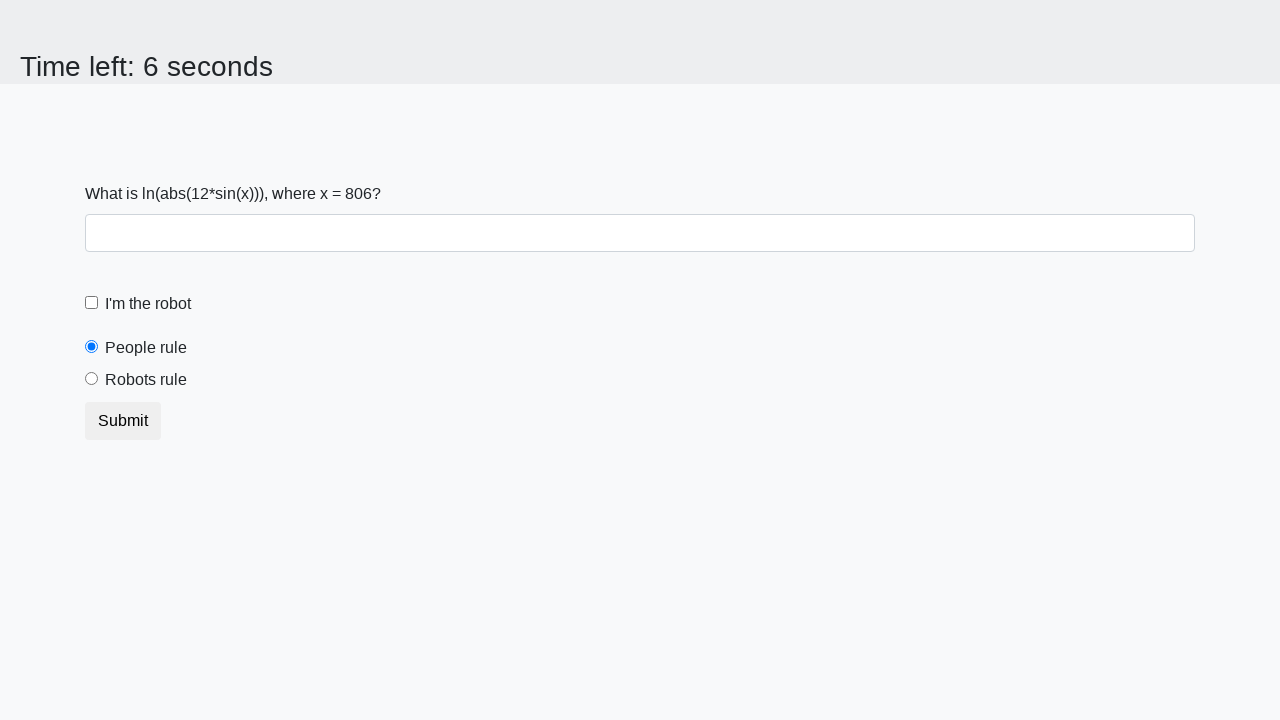

Calculated answer using formula: 2.4683471608716796
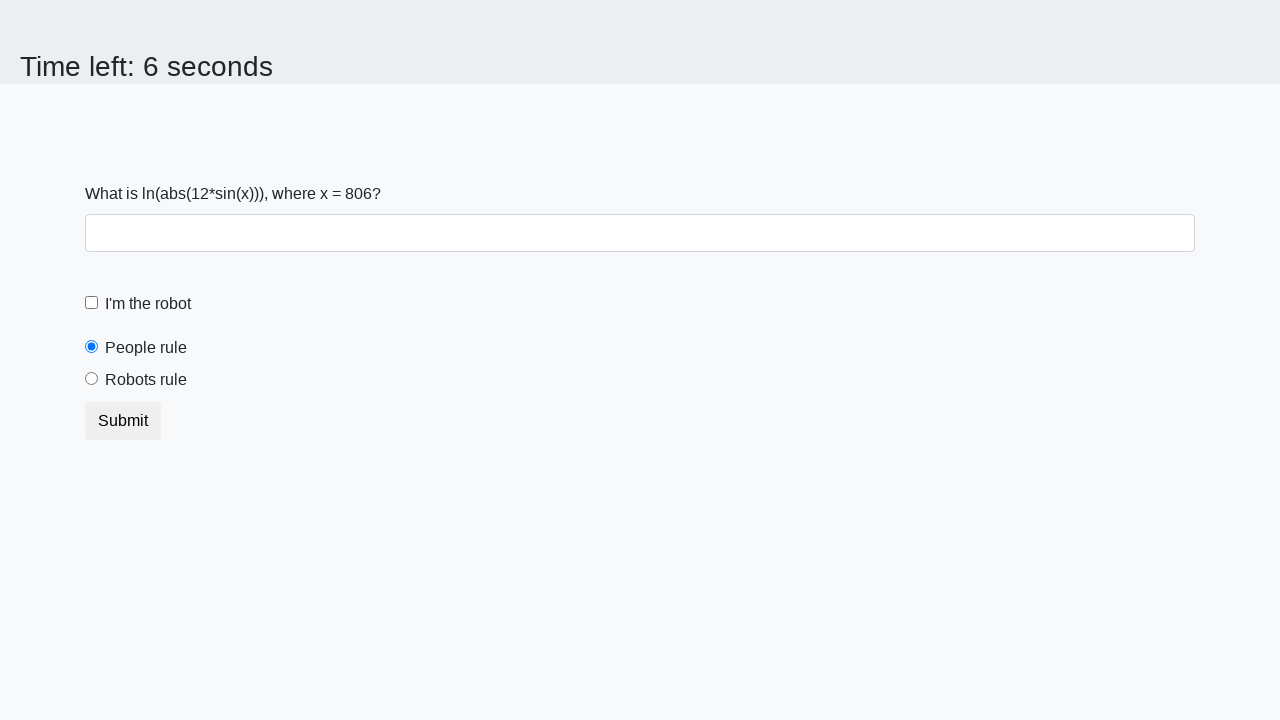

Filled answer field with calculated value: 2.4683471608716796 on #answer
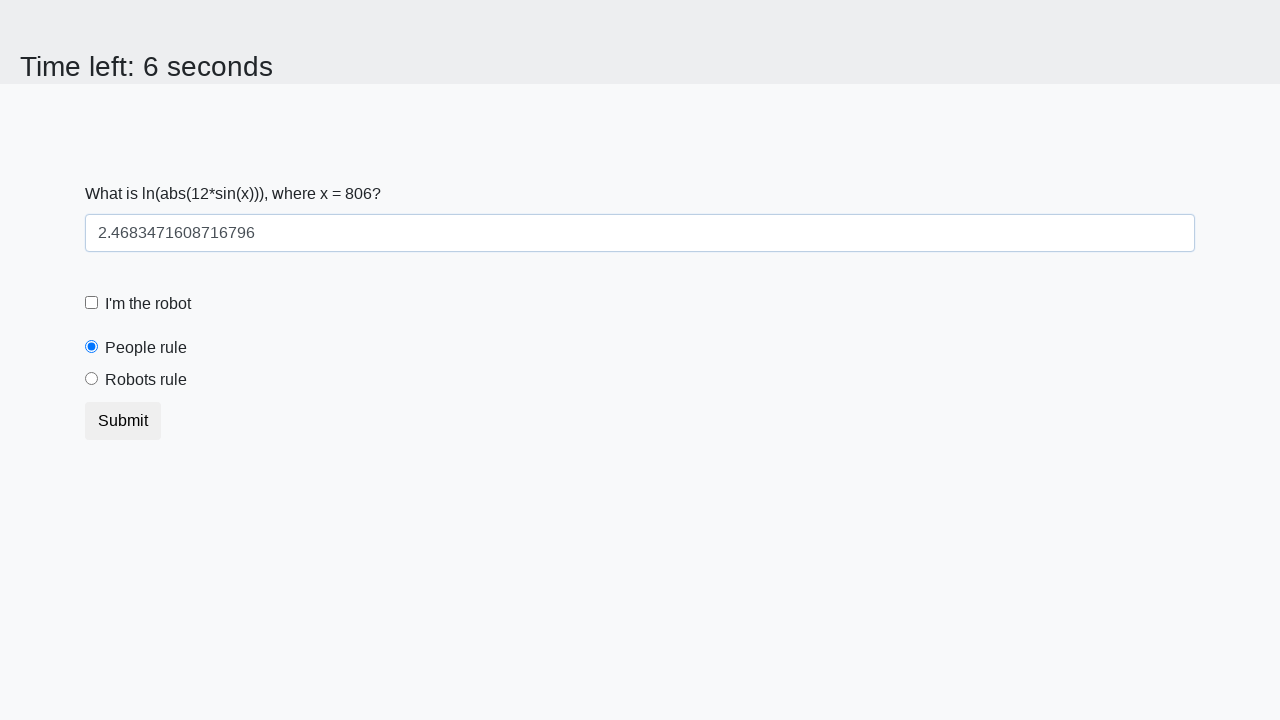

Checked the robot checkbox at (92, 303) on #robotCheckbox
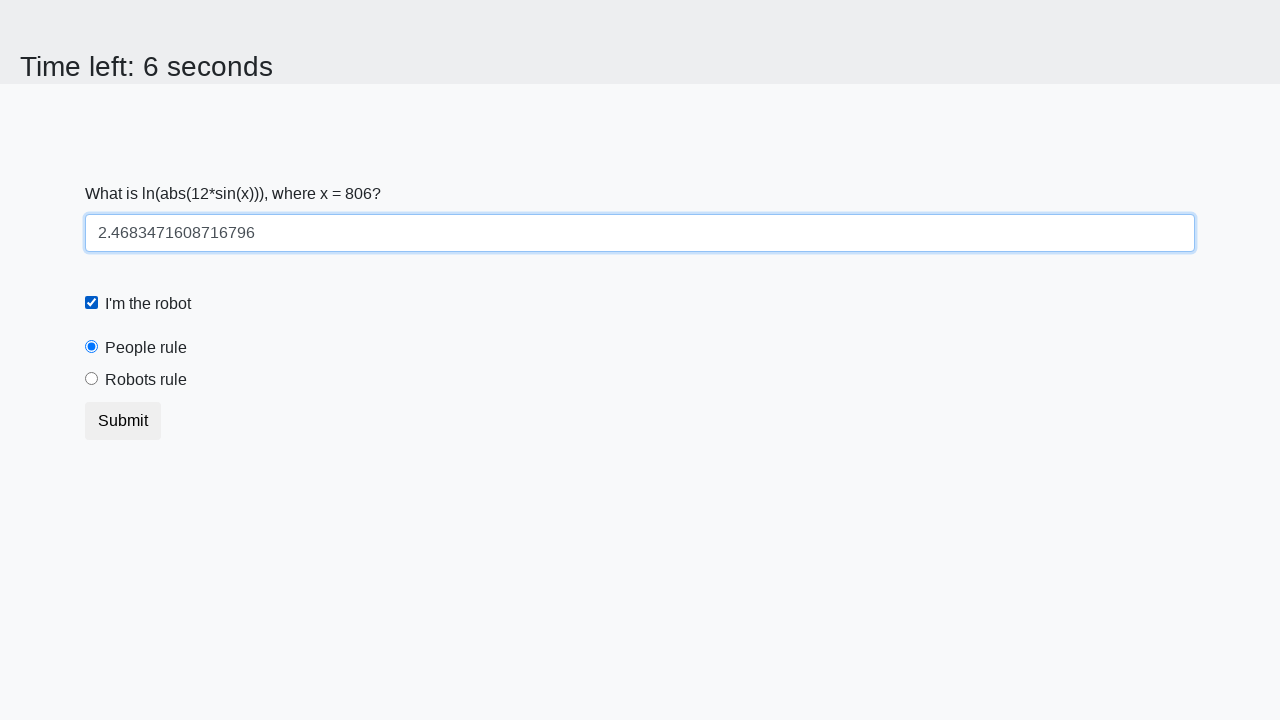

Selected the 'robots rule' radio button at (92, 379) on #robotsRule
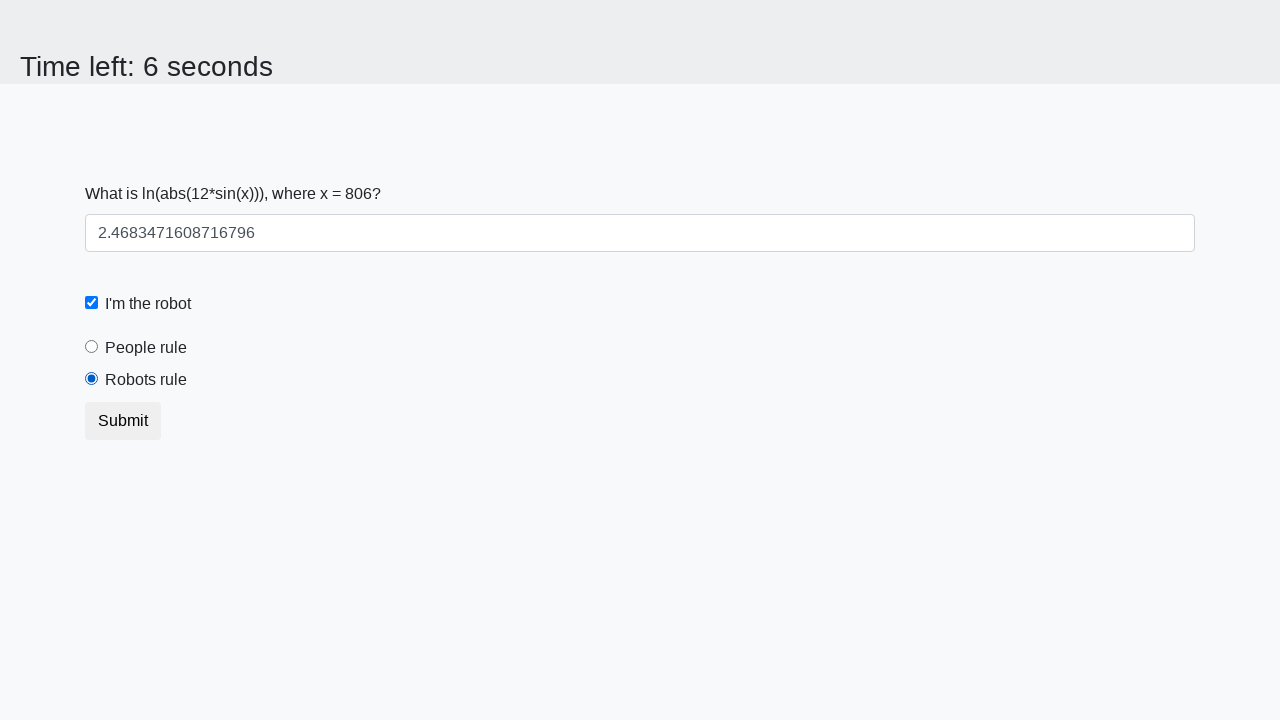

Clicked submit button at (123, 421) on button
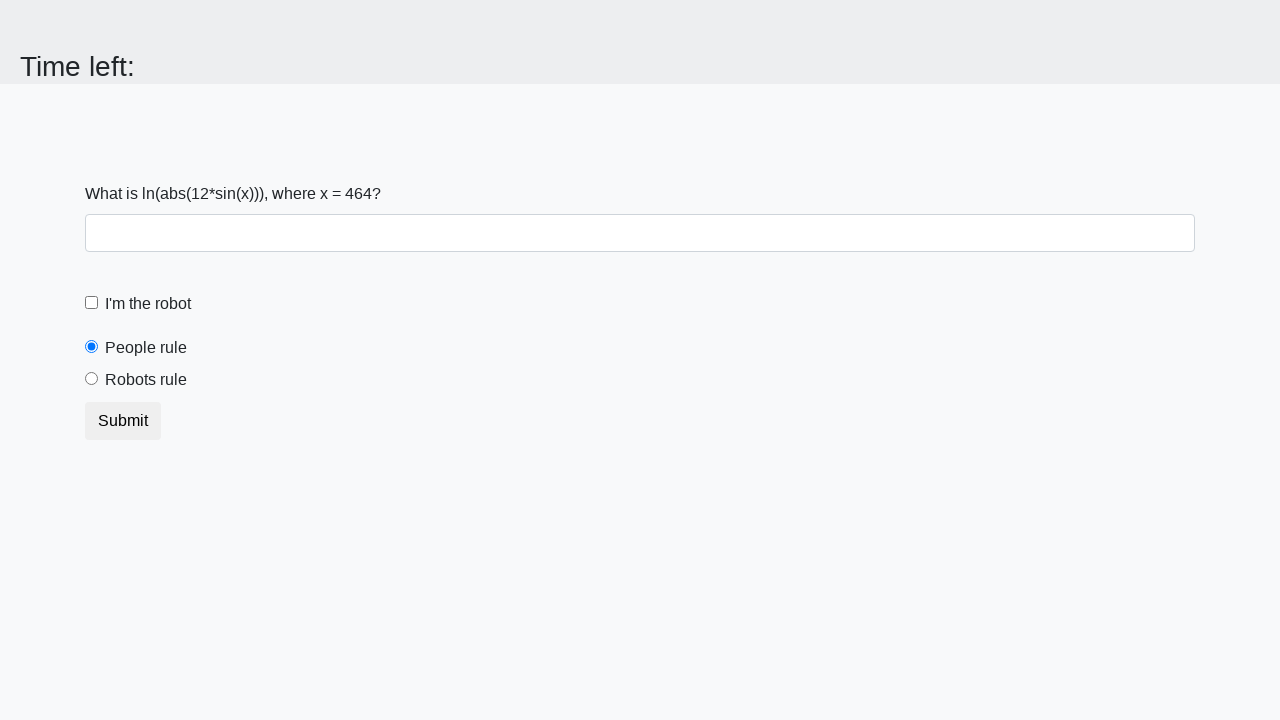

Waited for result to display
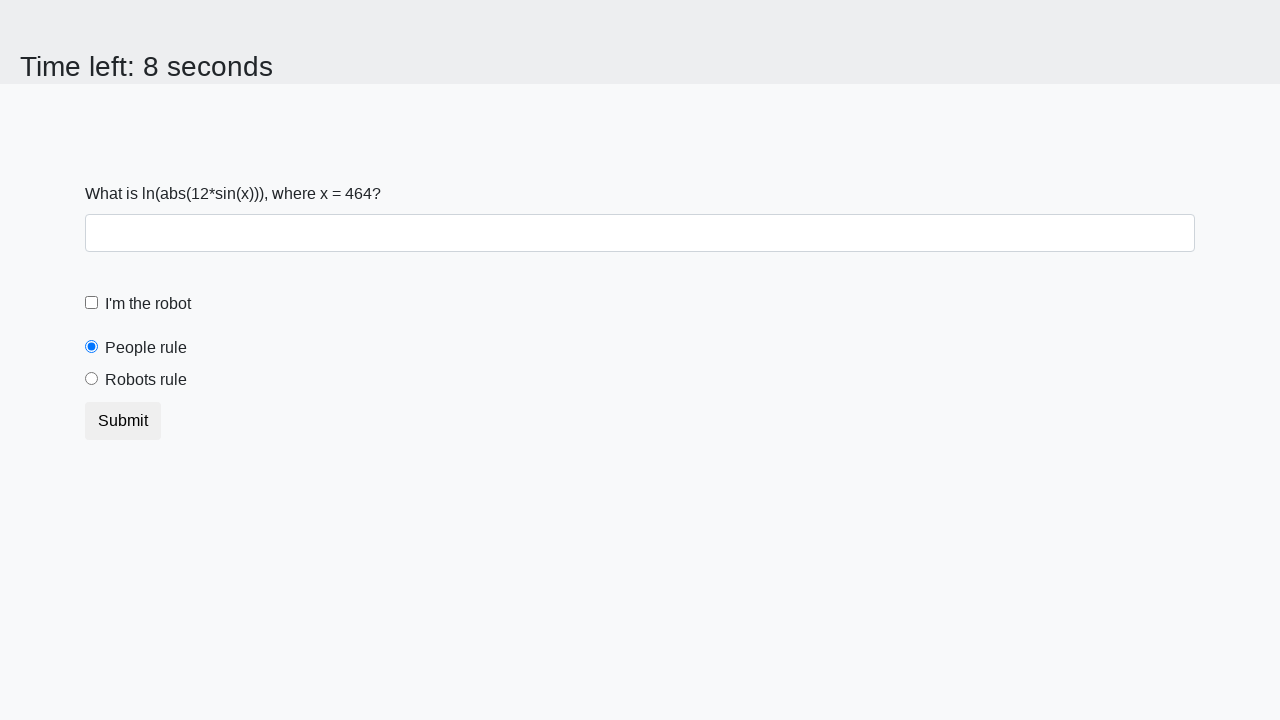

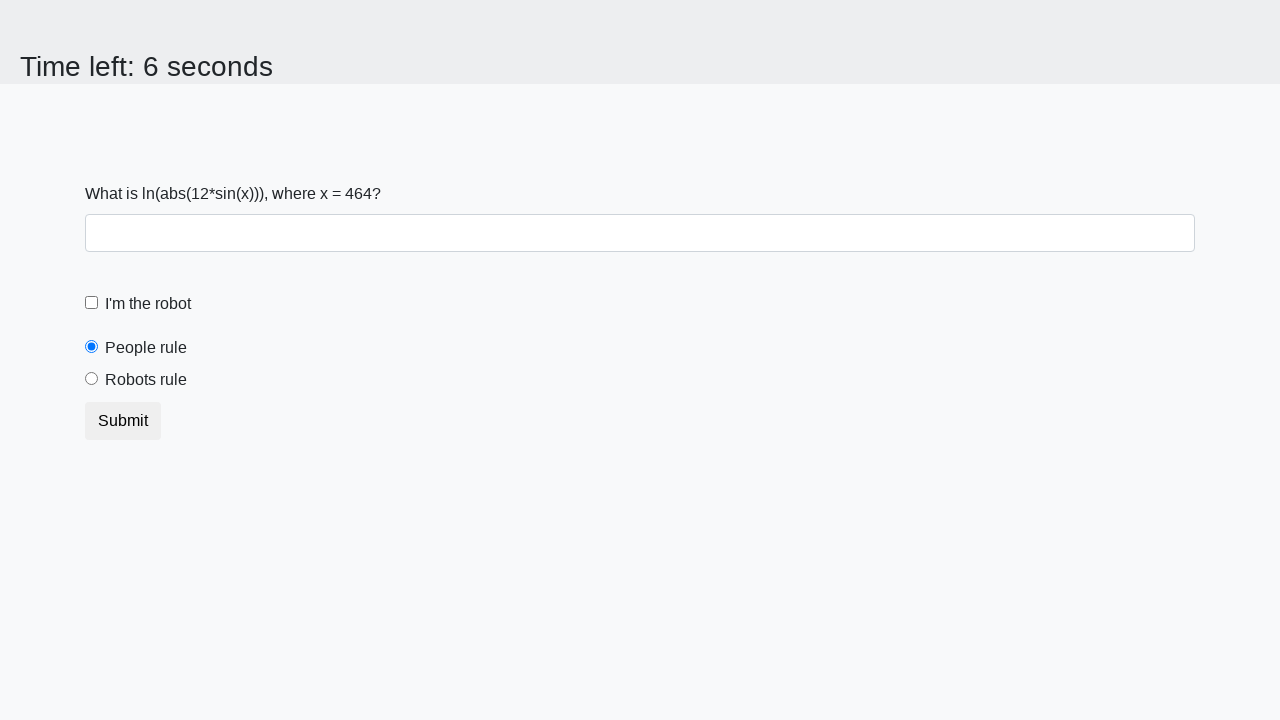